Tests dropdown selection by first selecting option2 by value, then selecting option3

Starting URL: https://rahulshettyacademy.com/AutomationPractice/

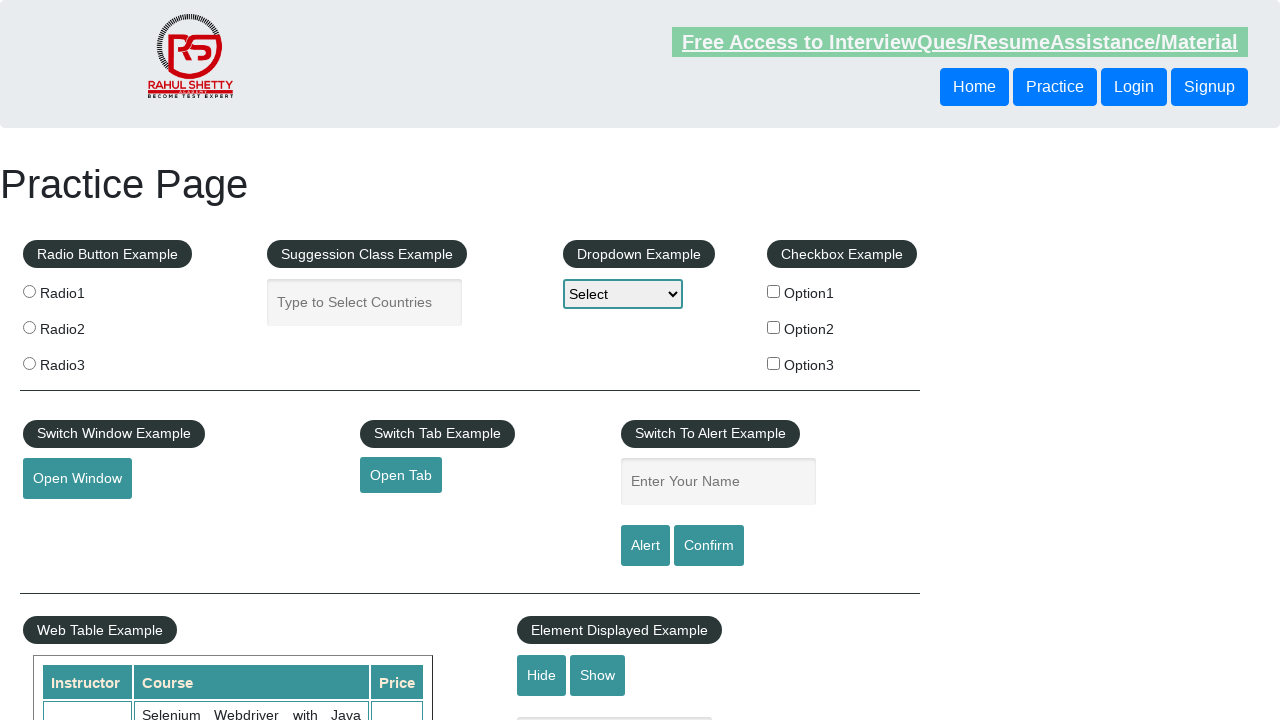

Navigated to AutomationPractice page
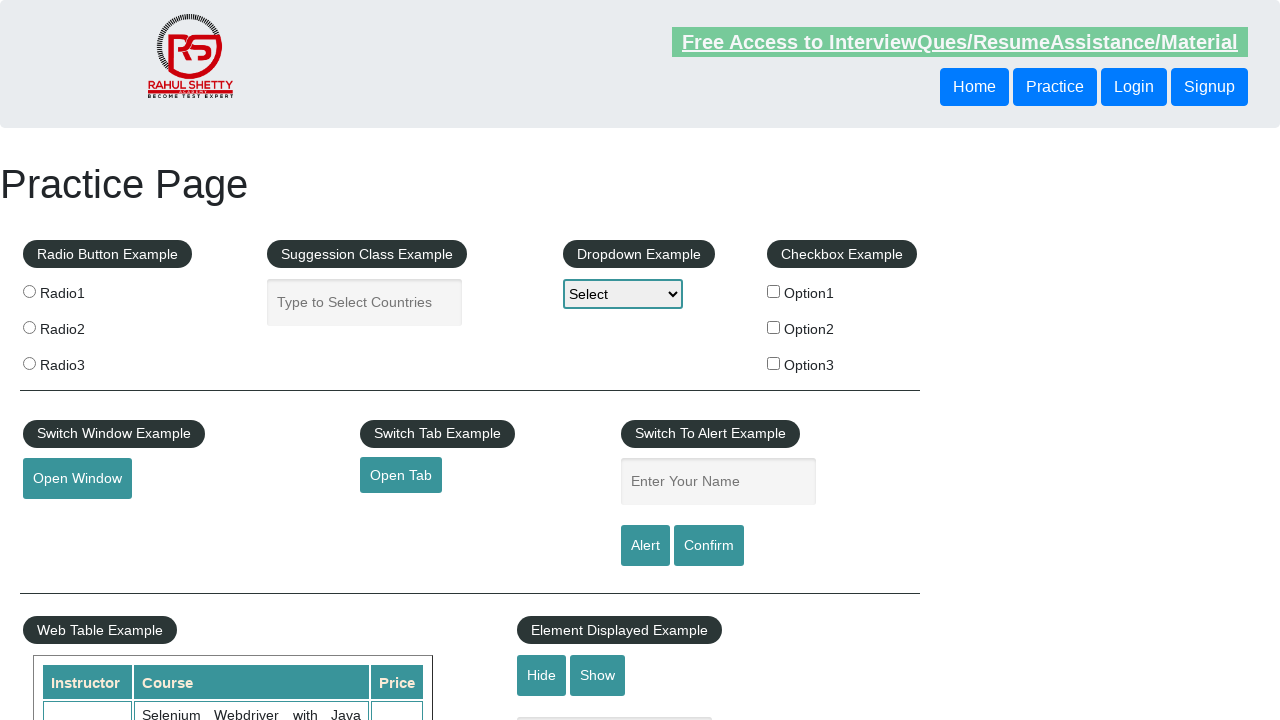

Selected option2 from dropdown by value on #dropdown-class-example
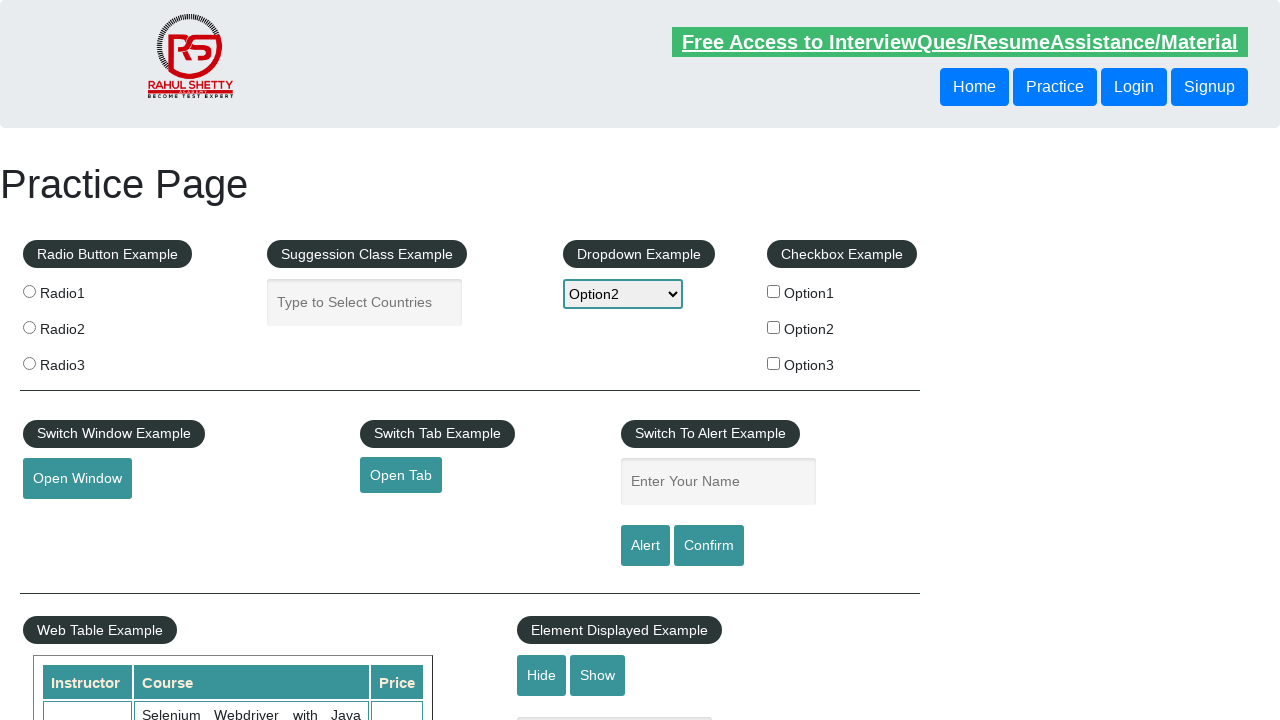

Selected option3 from dropdown by value on #dropdown-class-example
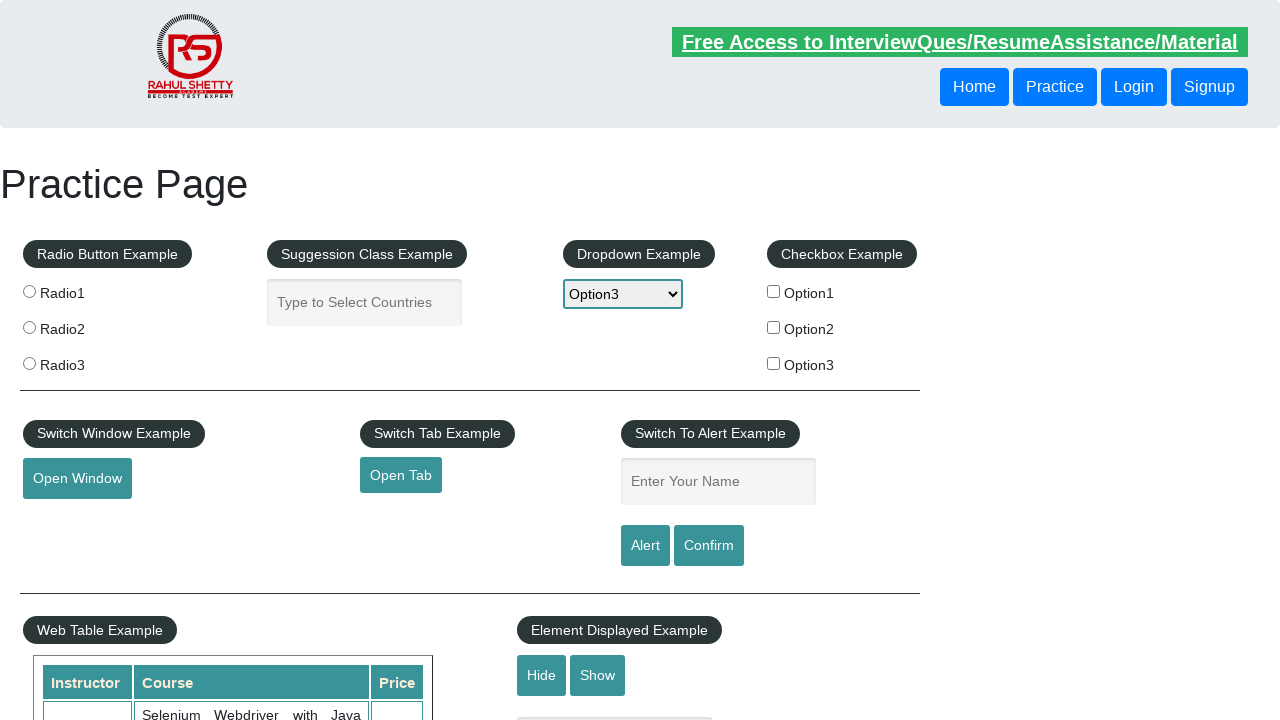

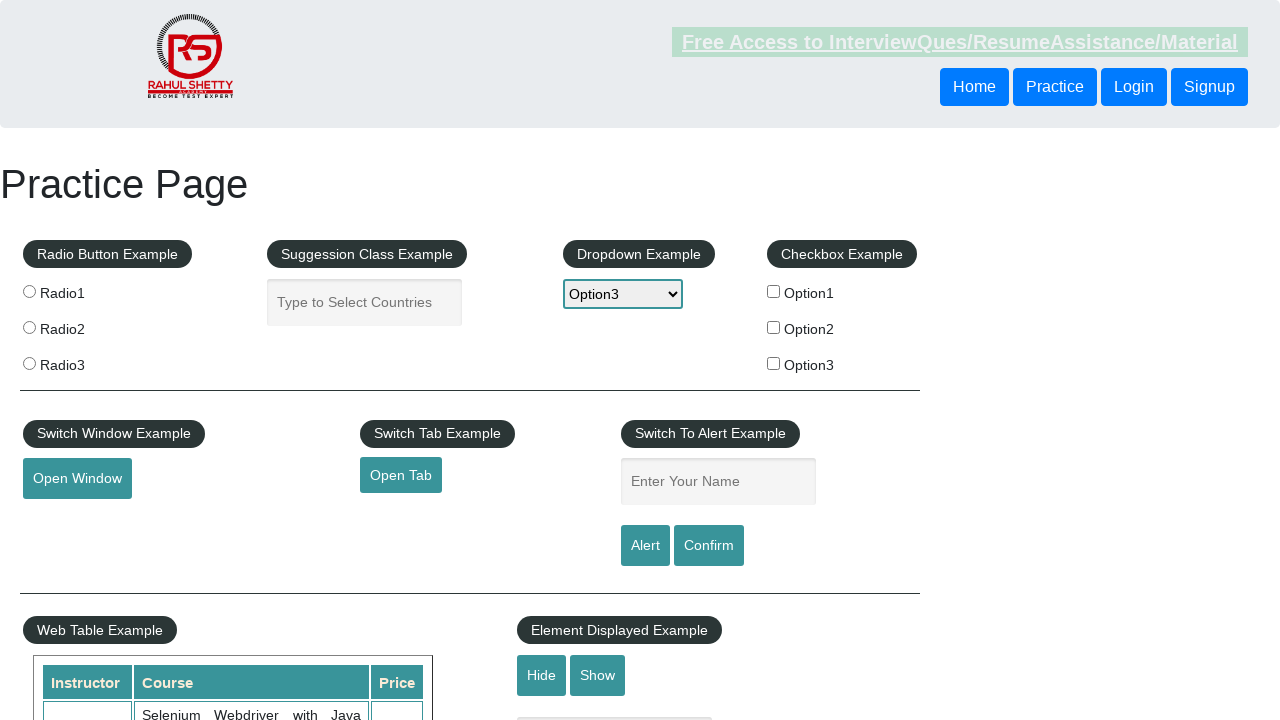